Tests the train search functionality on ERail.in by entering source station (Kerala), destination station (Delhi), and searching for trains between these locations

Starting URL: https://erail.in/

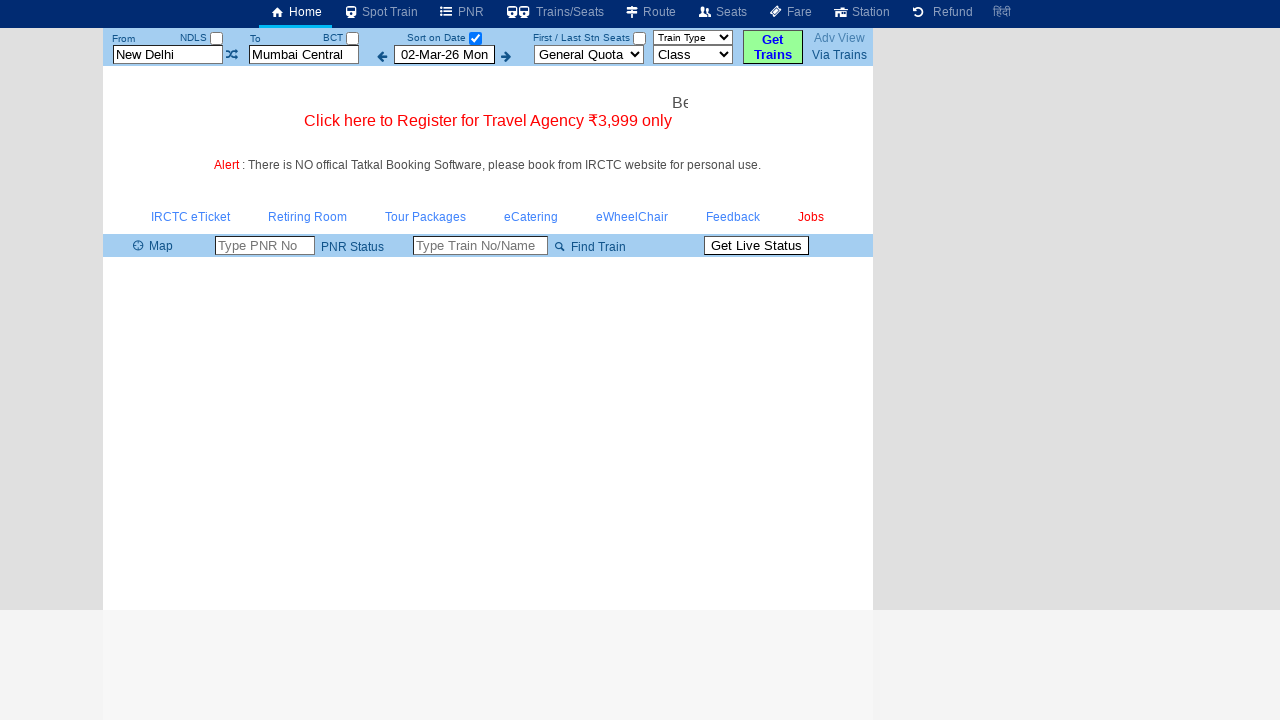

Cleared source station field on #txtStationFrom
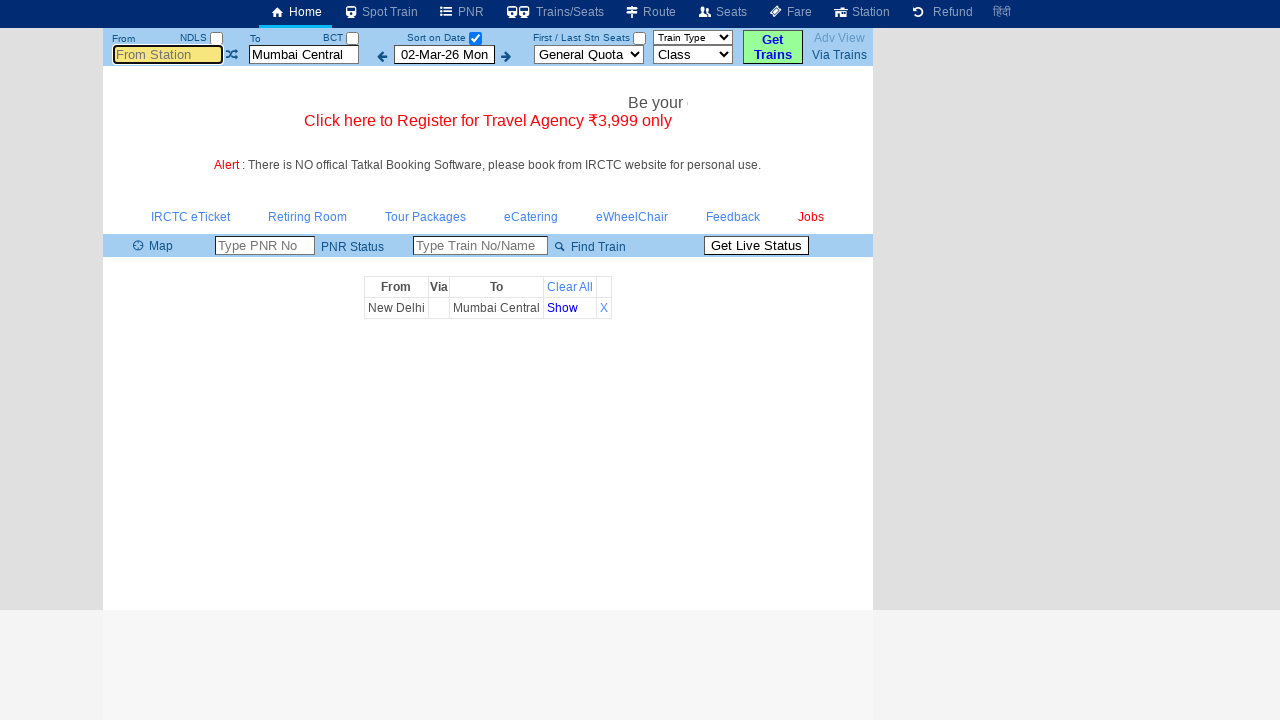

Entered 'Kerala' as source station on #txtStationFrom
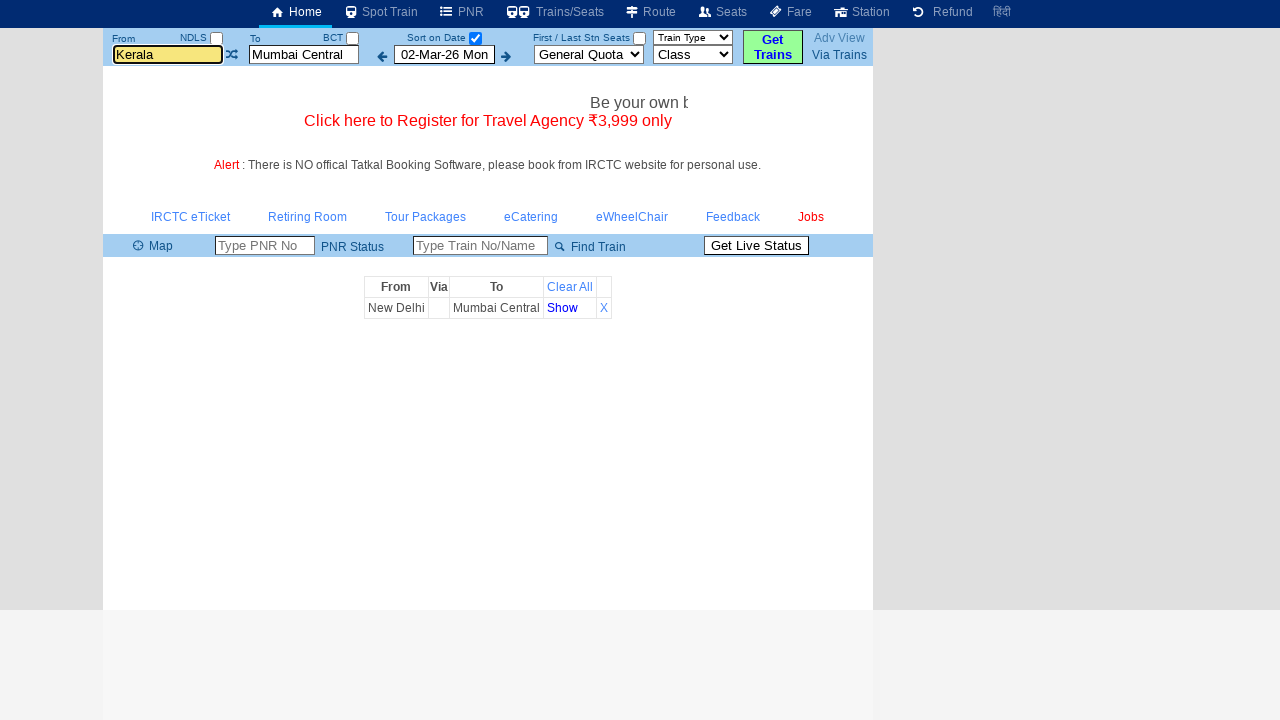

Pressed Enter to confirm source station
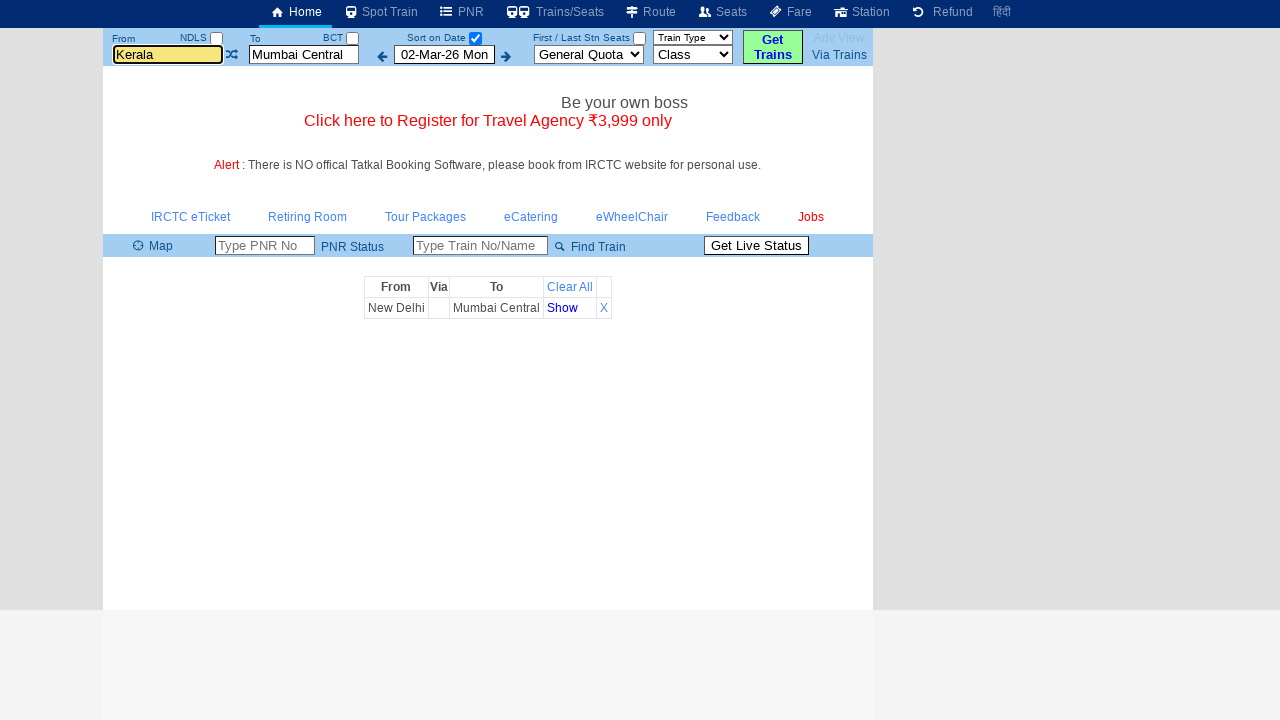

Cleared destination station field on #txtStationTo
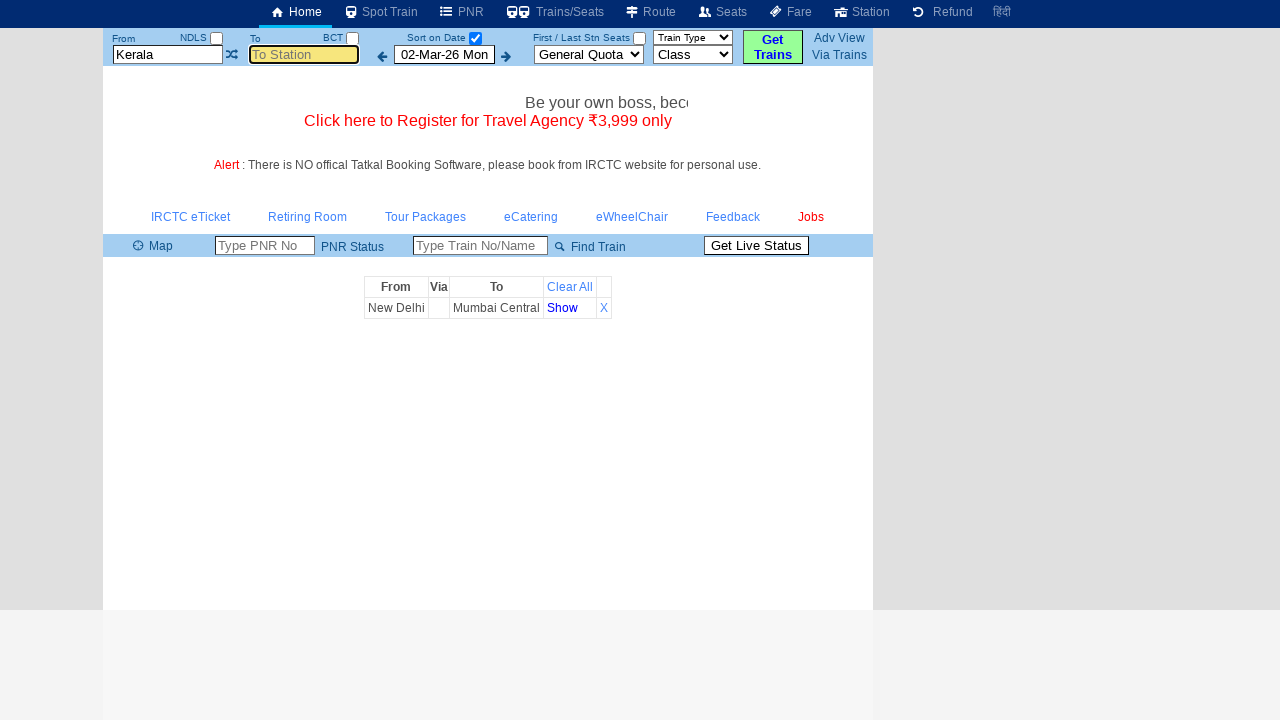

Entered 'Delhi' as destination station on #txtStationTo
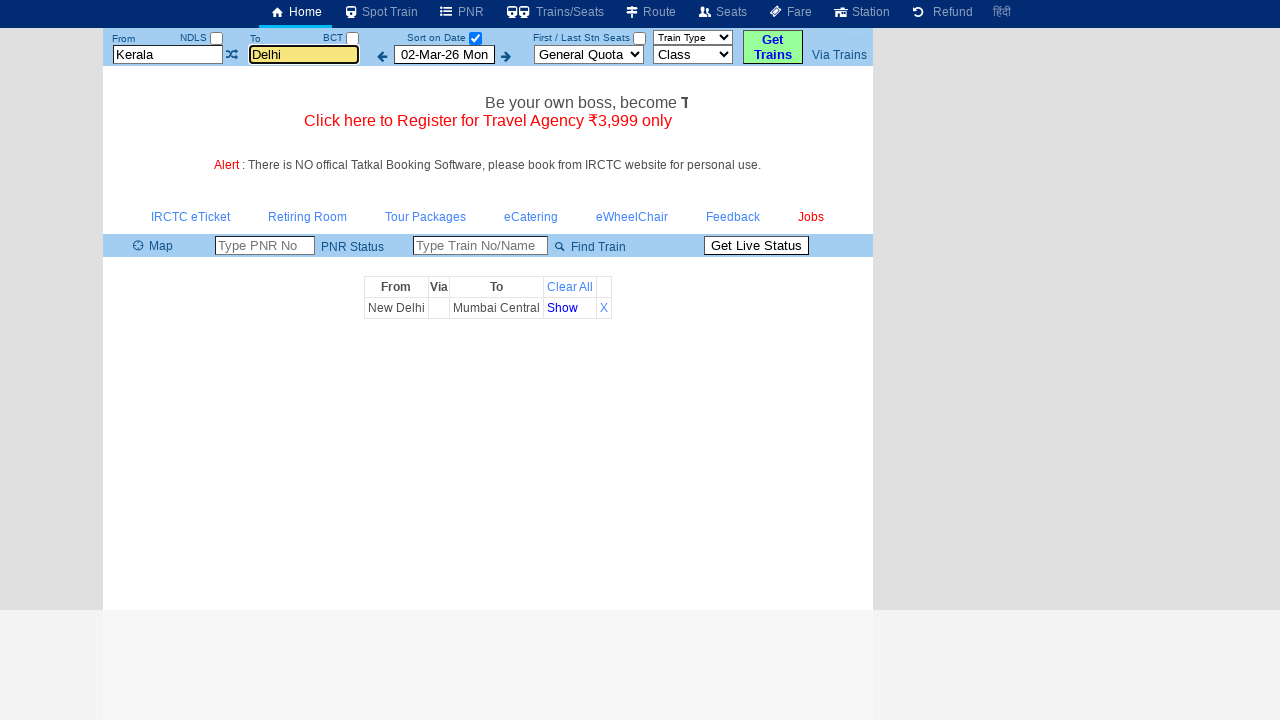

Pressed Enter to confirm destination station
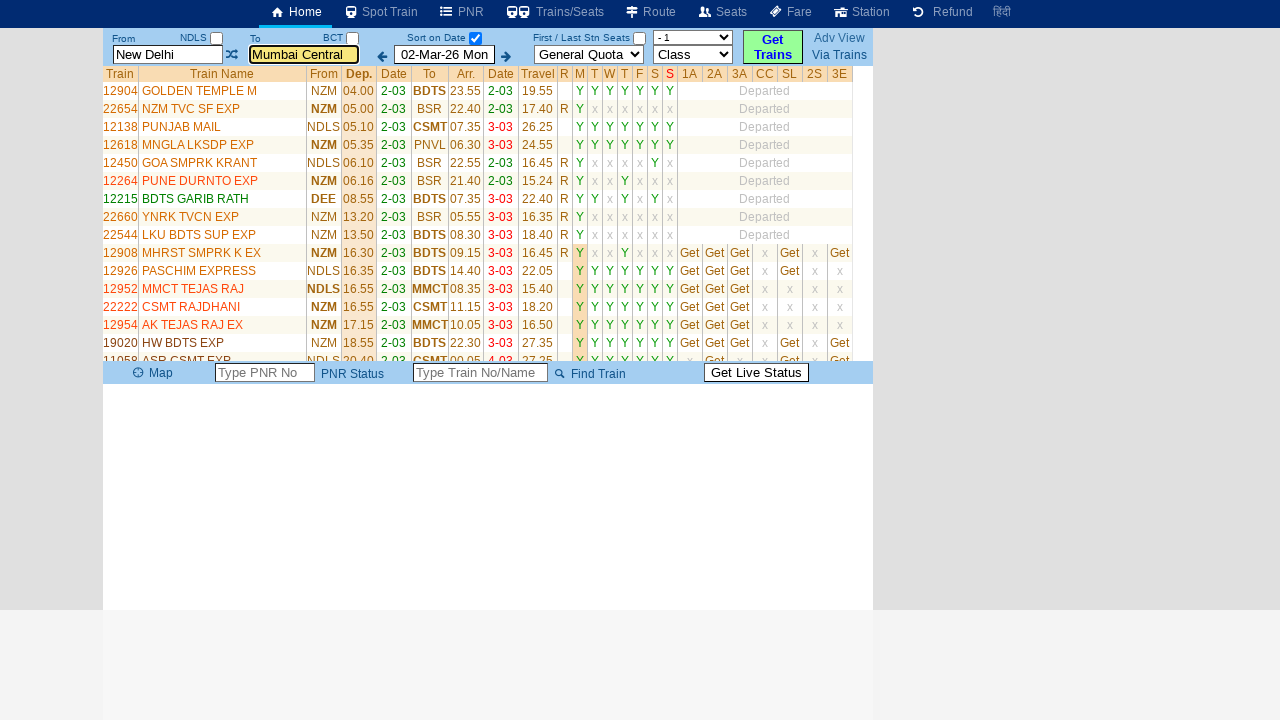

Clicked on date checkbox to search trains at (475, 38) on #chkSelectDateOnly
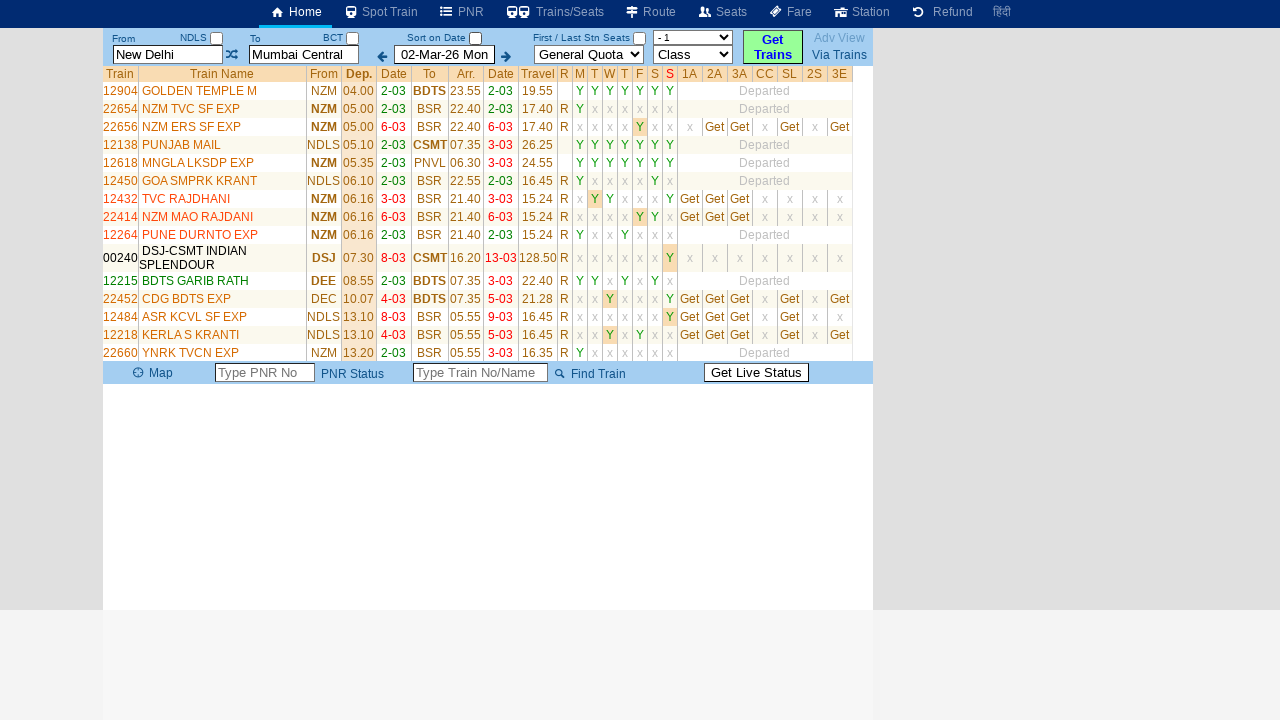

Train results loaded successfully for Kerala to Delhi route
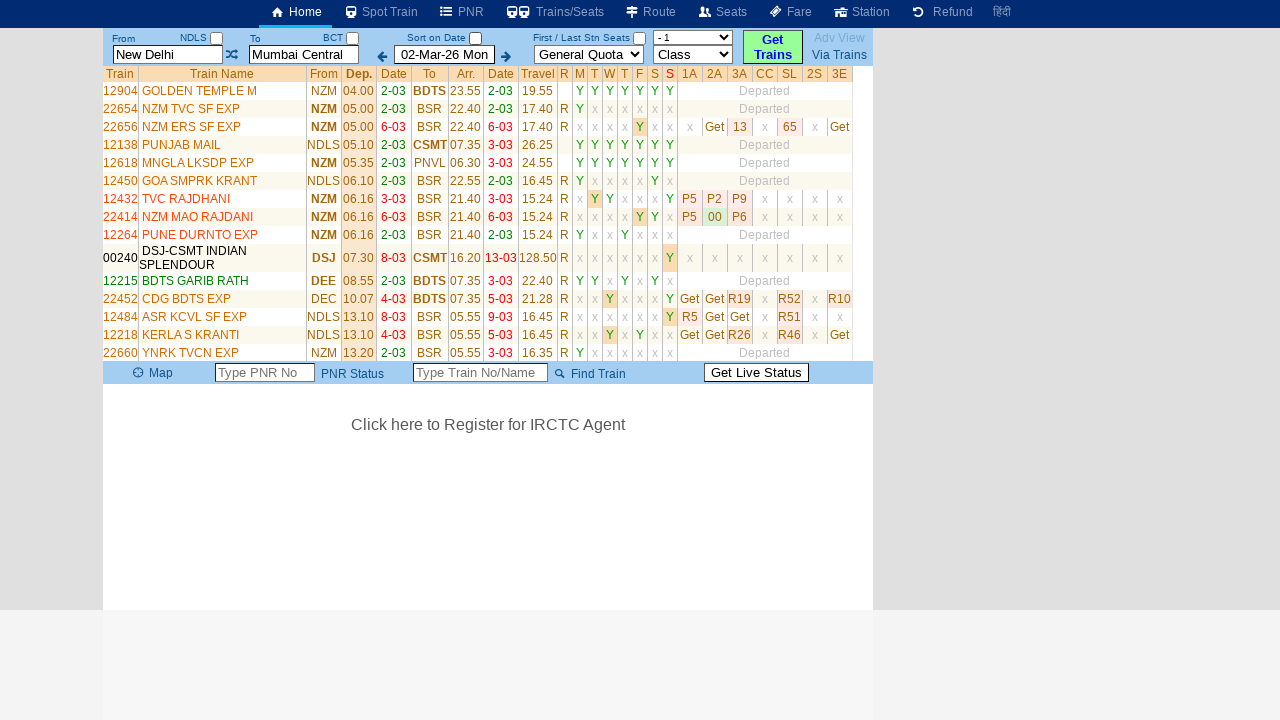

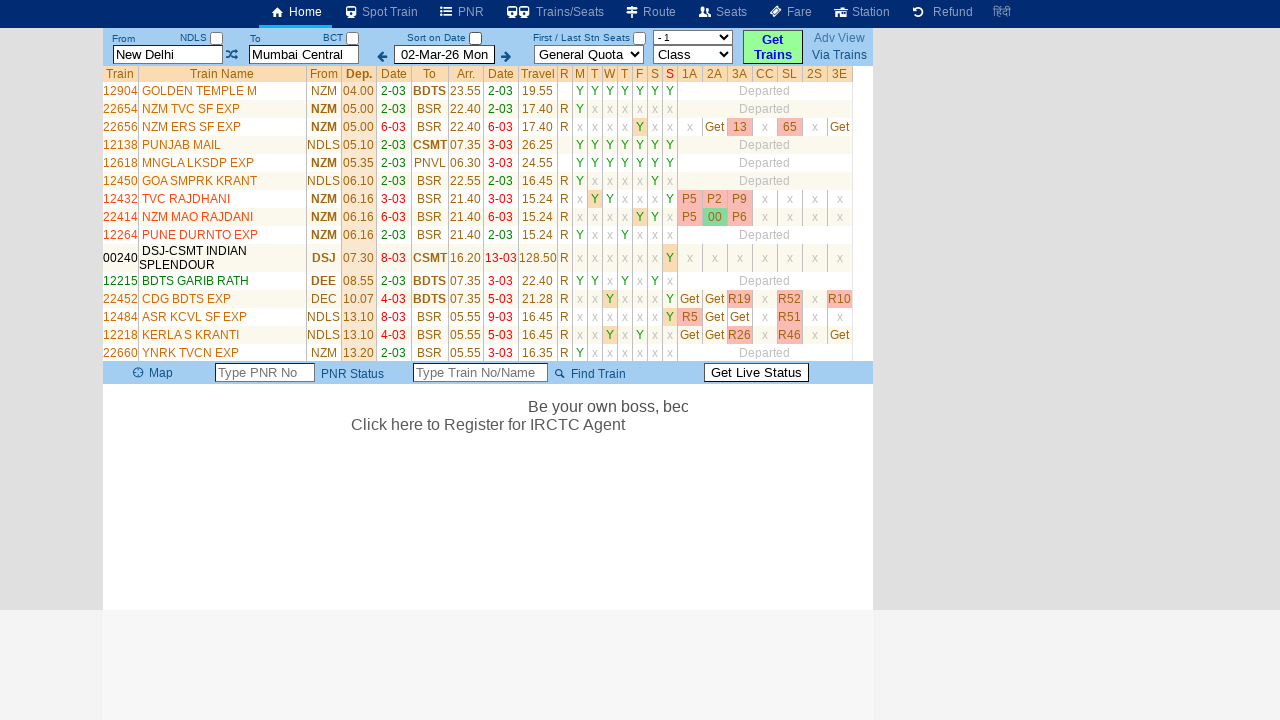